Demonstrates basic Selenium functionality by searching for "soros russia" on RT.com and clicking the "More" button to load additional results

Starting URL: https://www.rt.com/

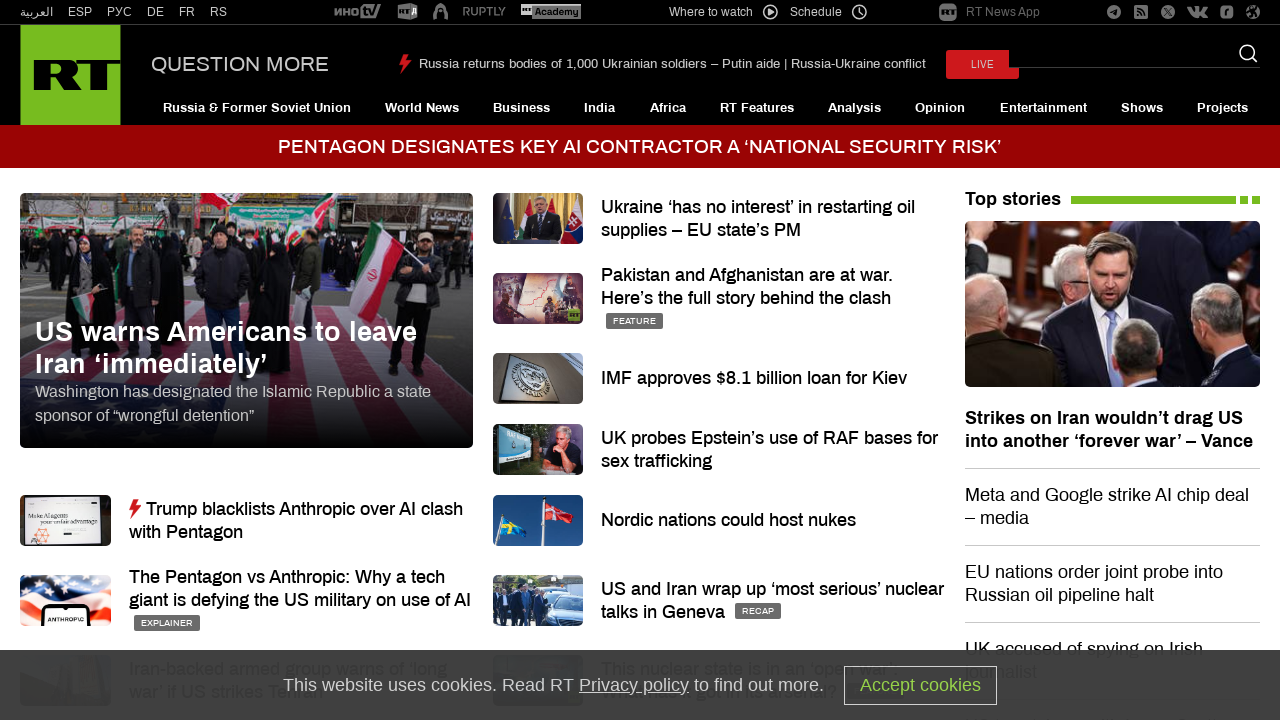

Filled search field with 'soros russia' on input[name='q']
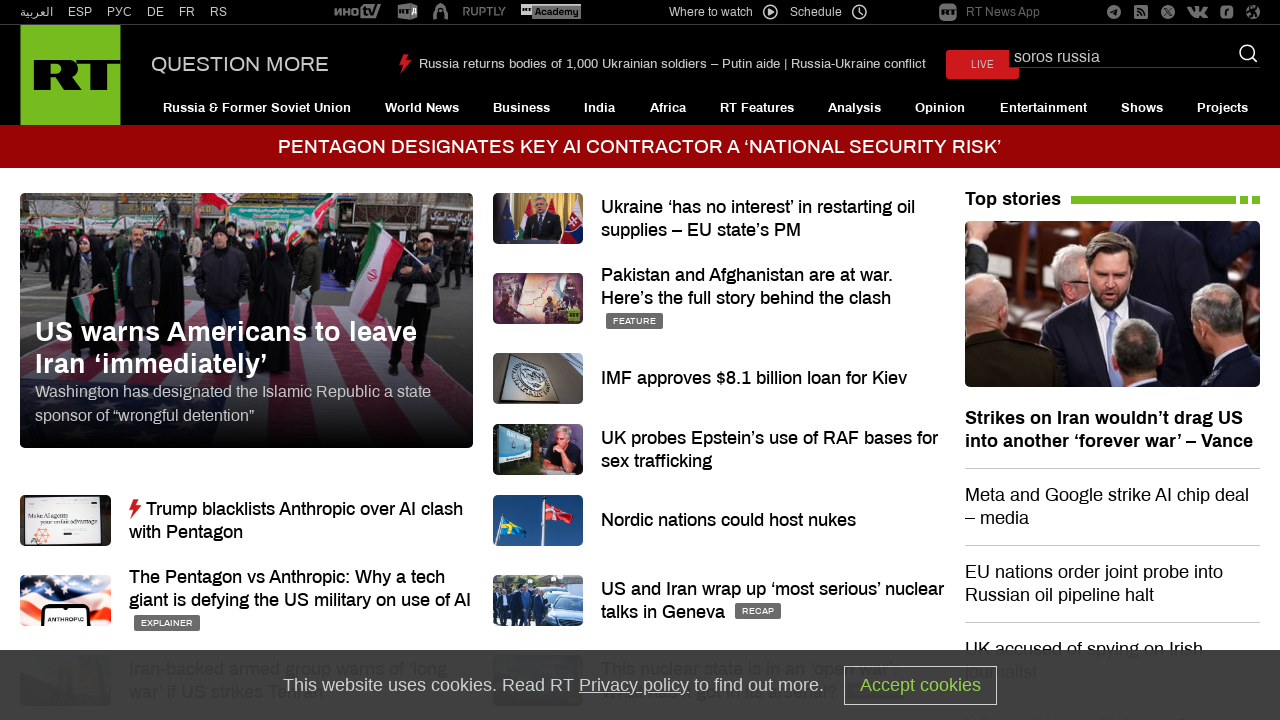

Pressed Enter to submit search query on input[name='q']
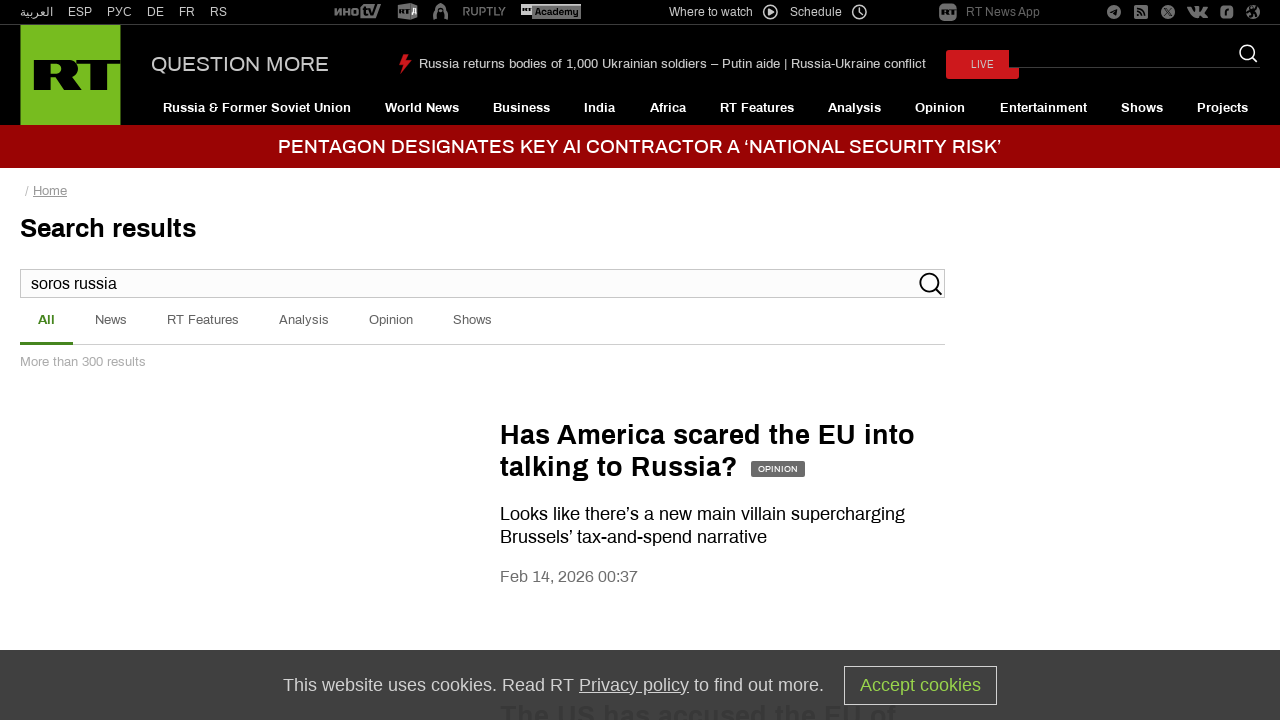

Search results loaded and network idle
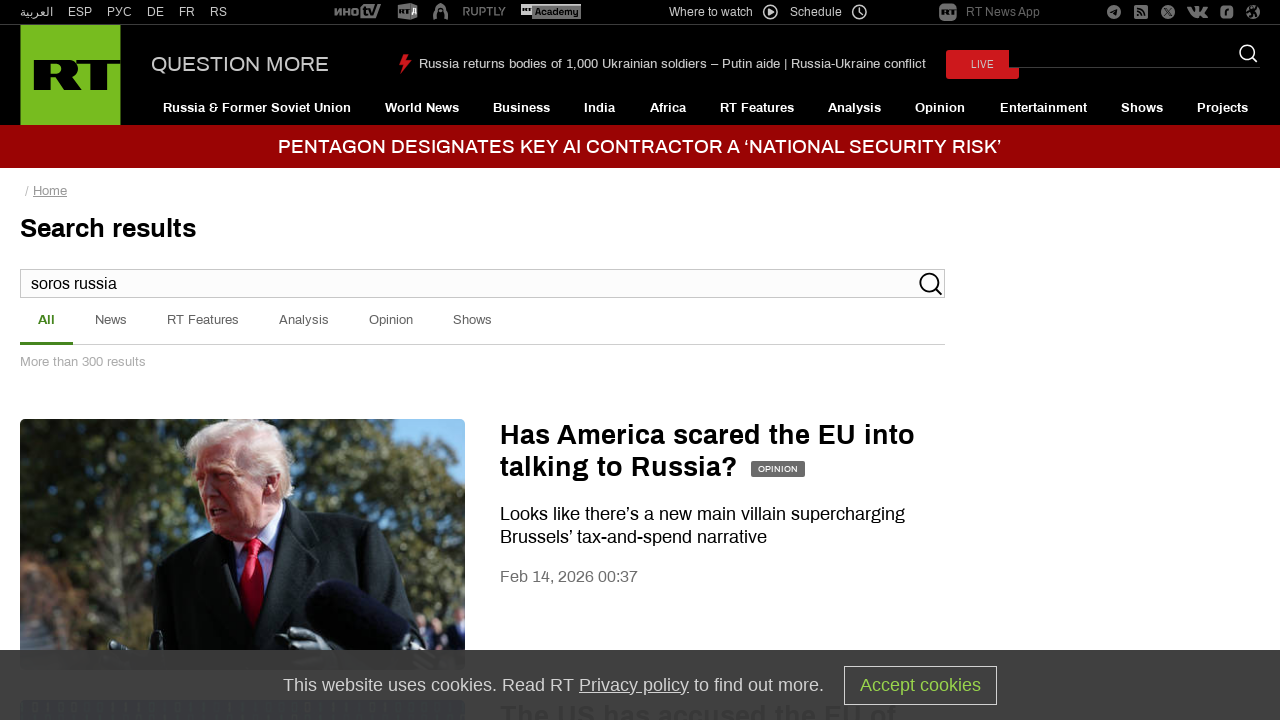

Clicked 'More' button to load additional results at (240, 65) on text=More
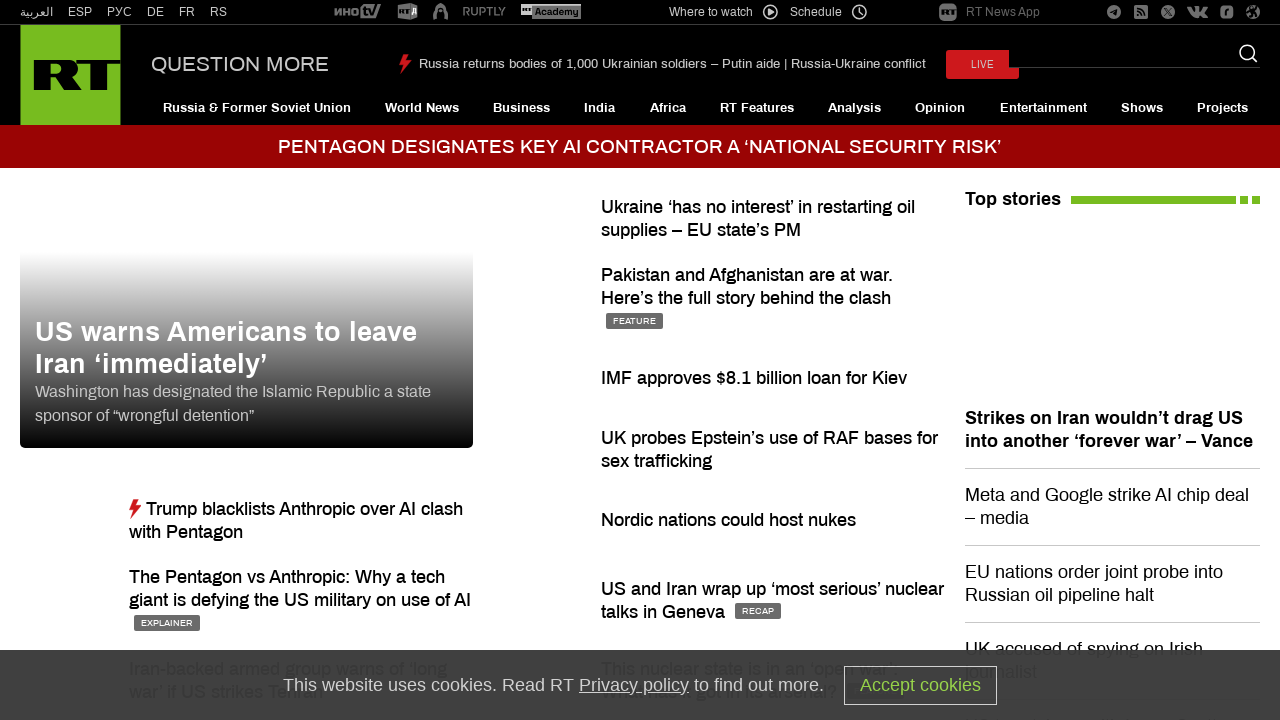

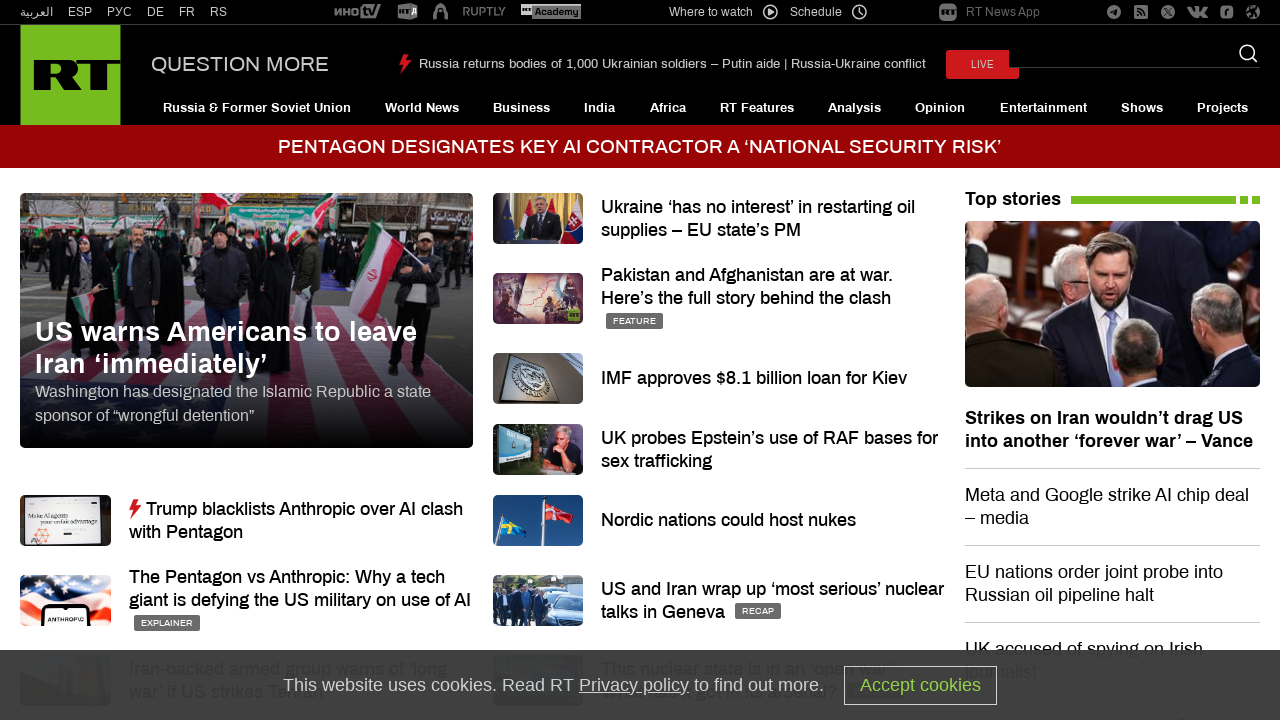